Verifies the Generate button has the correct label text

Starting URL: http://angel.net/~nic/passwd.current.html

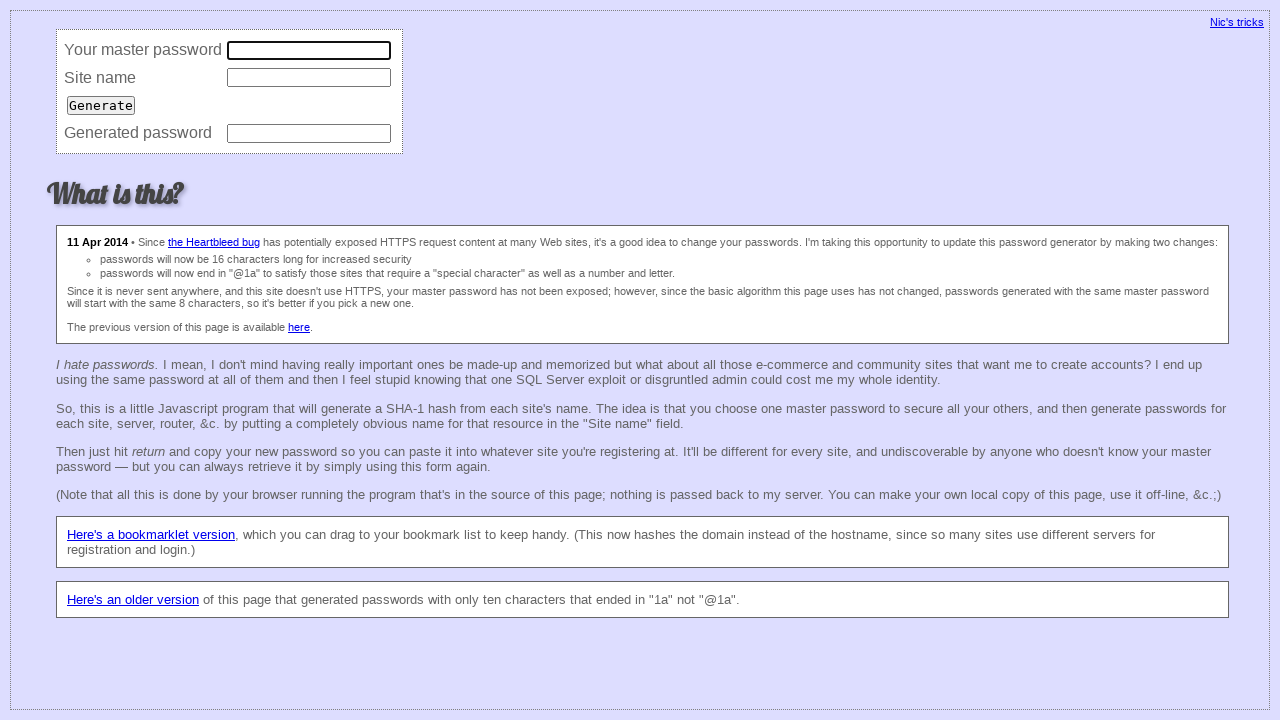

Waited for Generate button to be present on the page
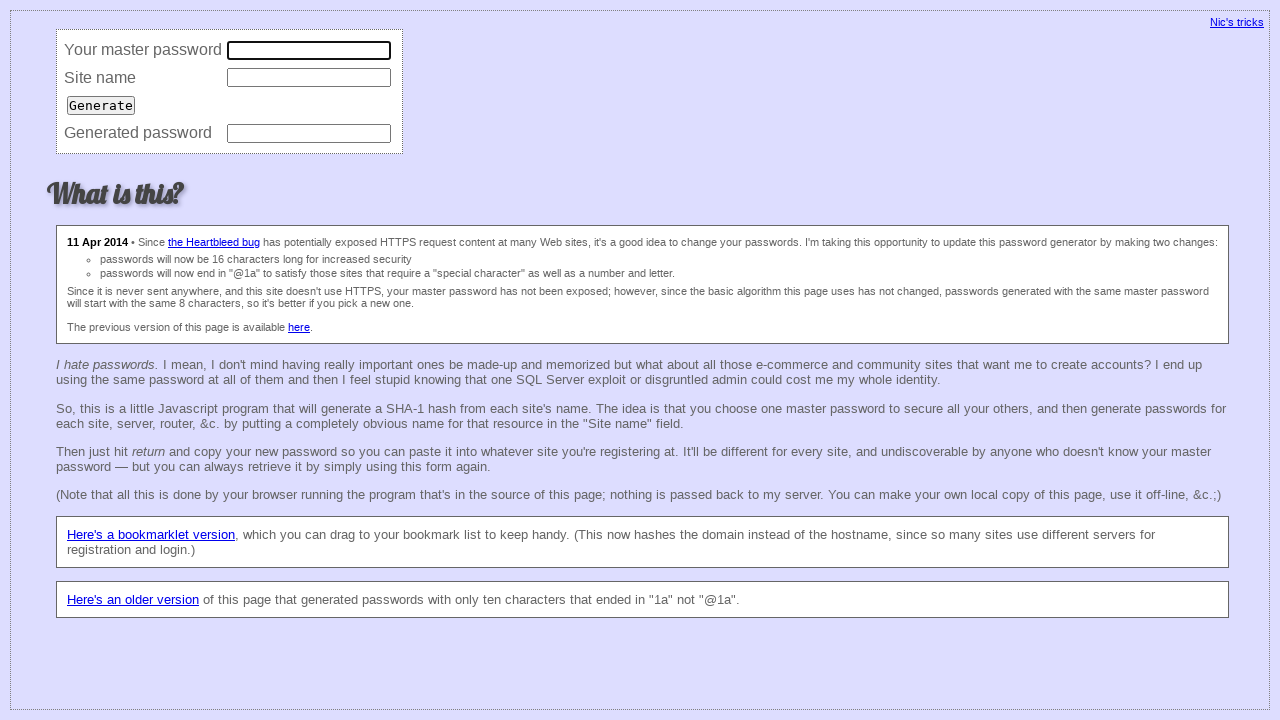

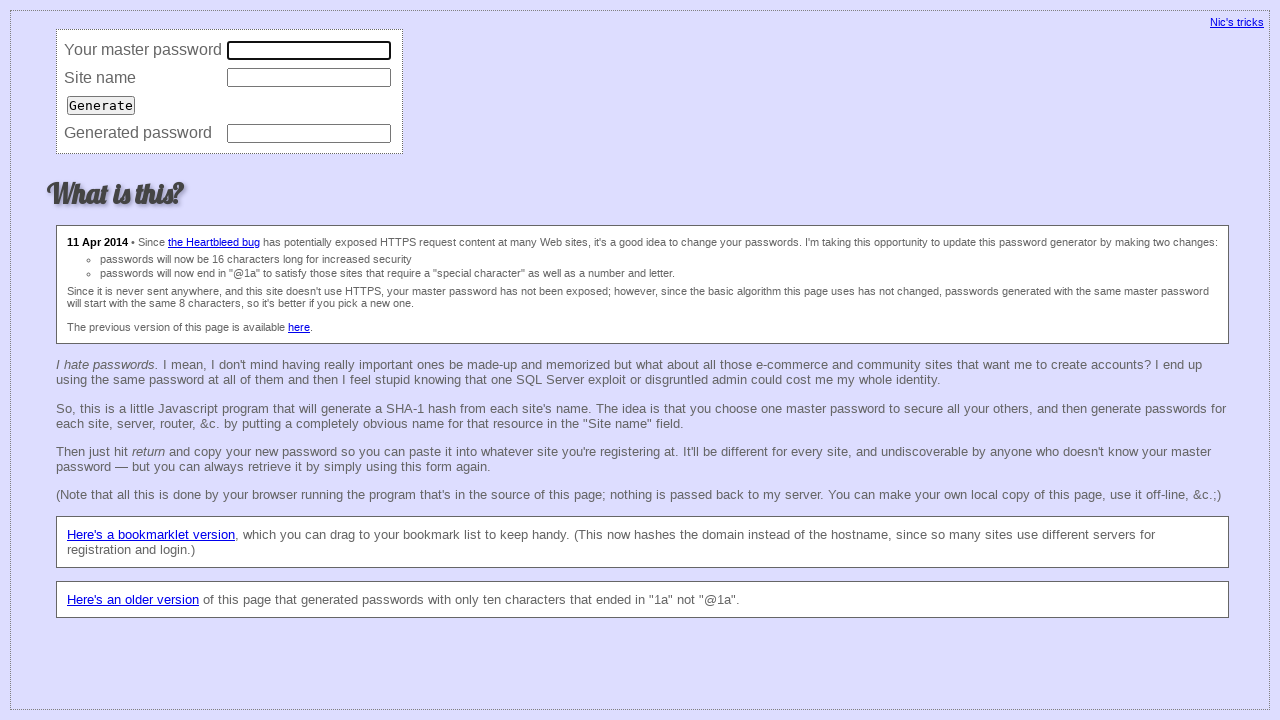